Tests editing a todo item by double-clicking, entering new text, and pressing Enter.

Starting URL: https://demo.playwright.dev/todomvc

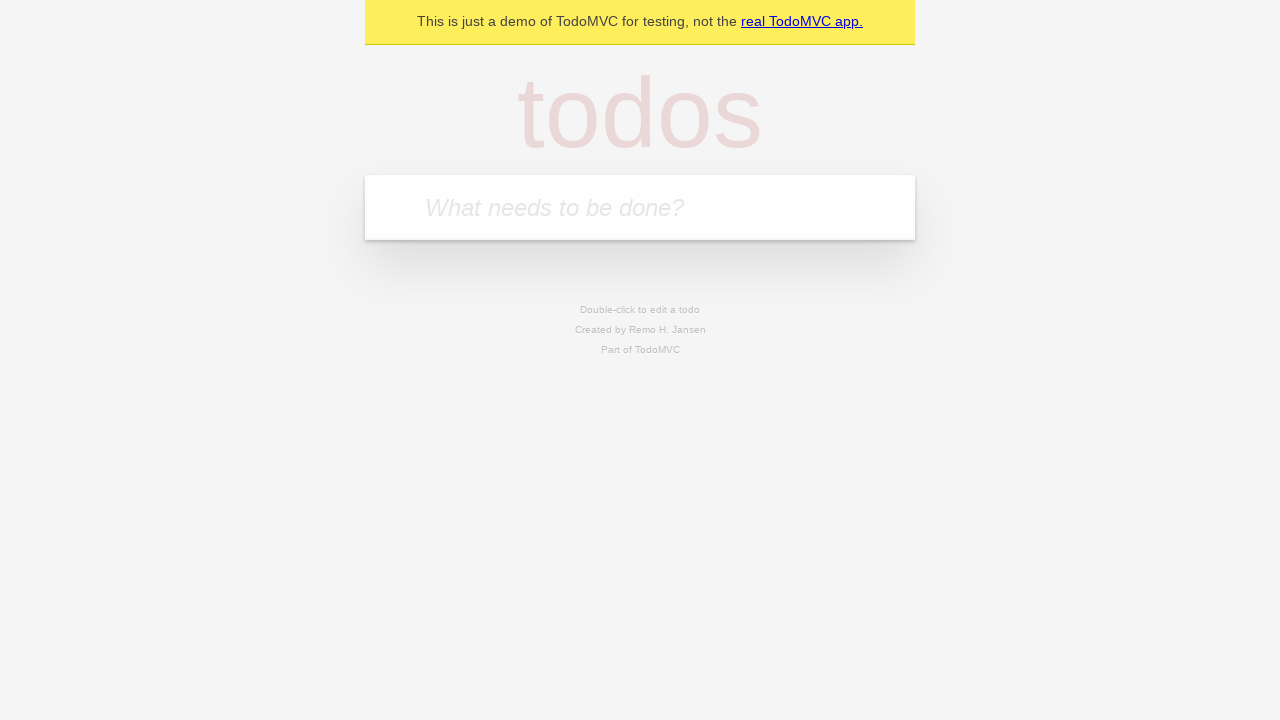

Filled todo input with 'buy some cheese' on internal:attr=[placeholder="What needs to be done?"i]
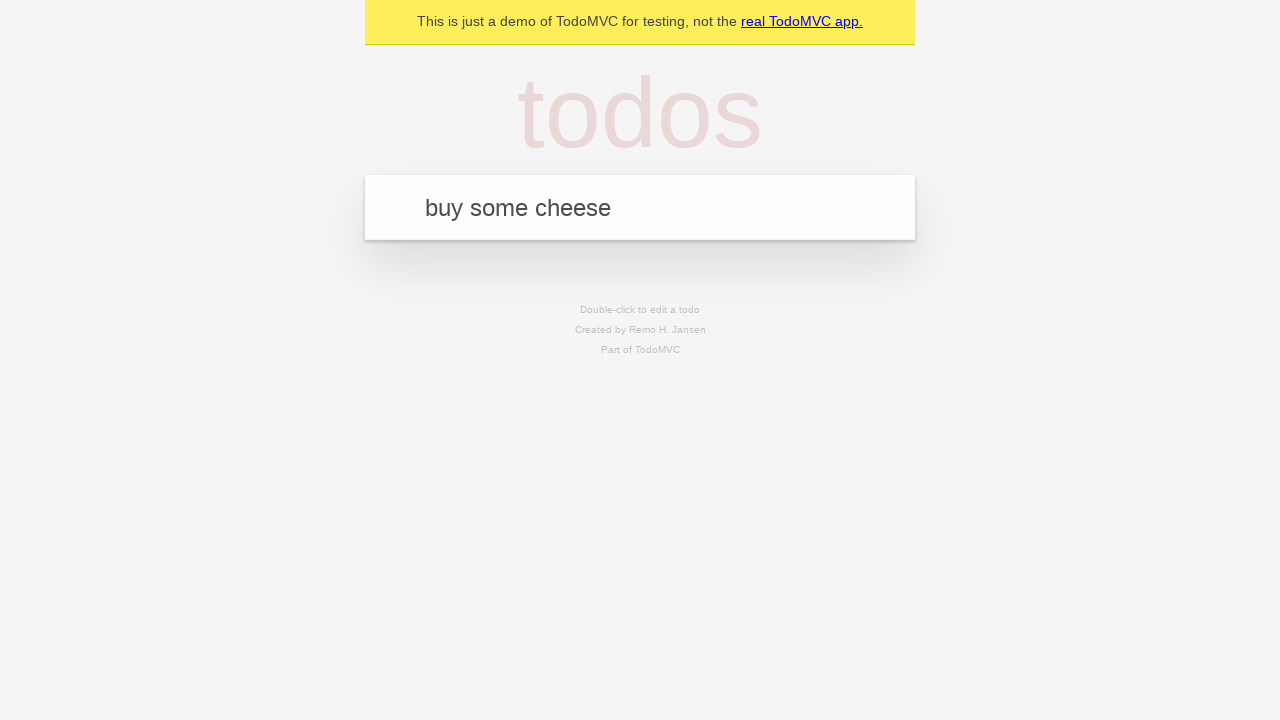

Pressed Enter to create first todo item on internal:attr=[placeholder="What needs to be done?"i]
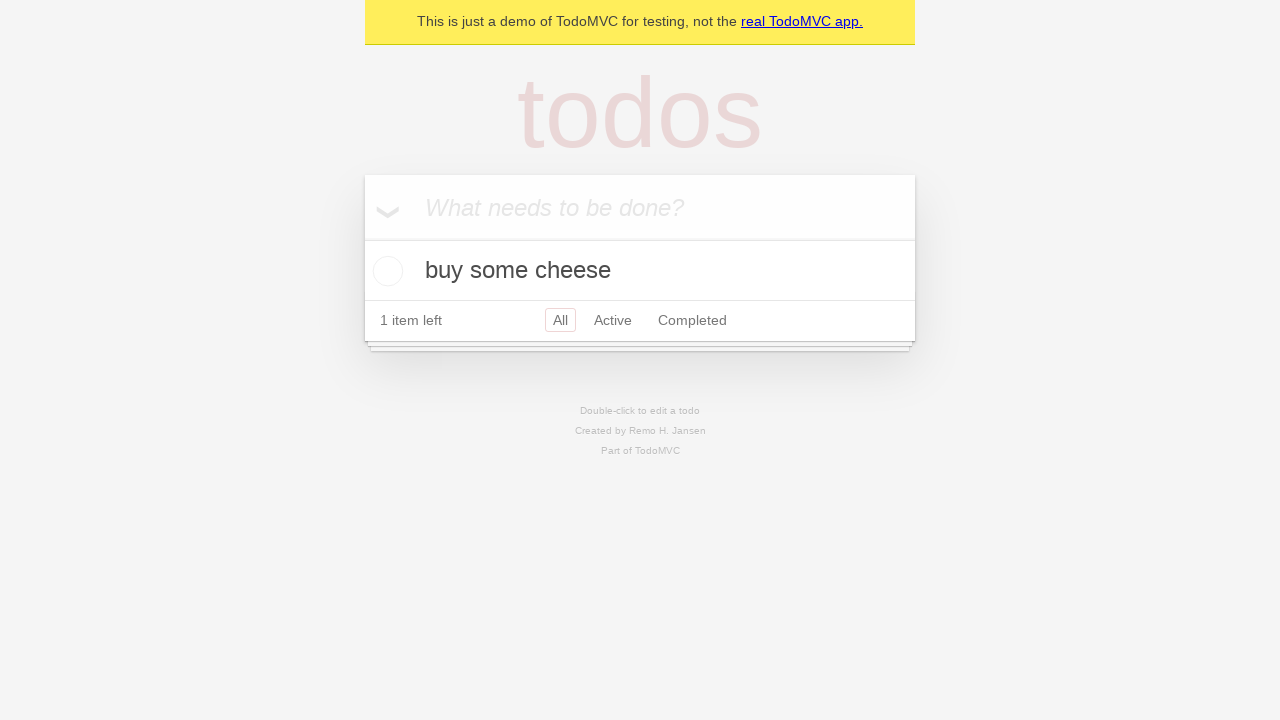

Filled todo input with 'feed the cat' on internal:attr=[placeholder="What needs to be done?"i]
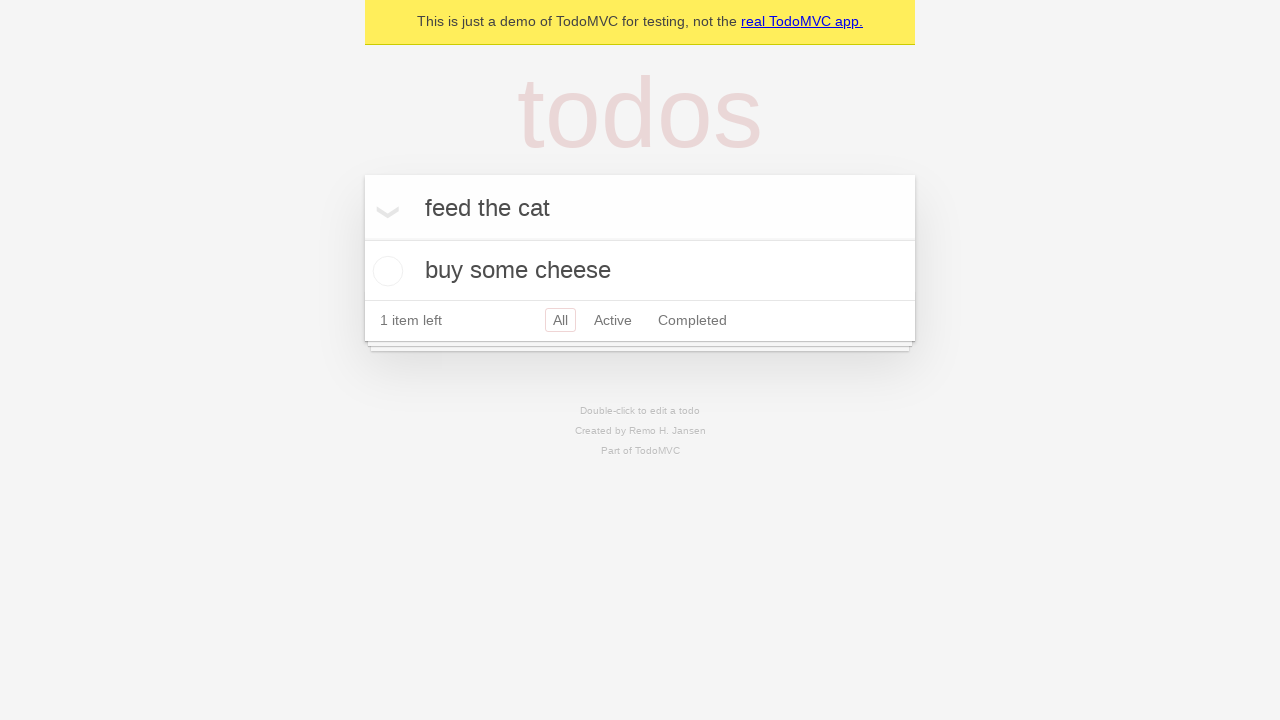

Pressed Enter to create second todo item on internal:attr=[placeholder="What needs to be done?"i]
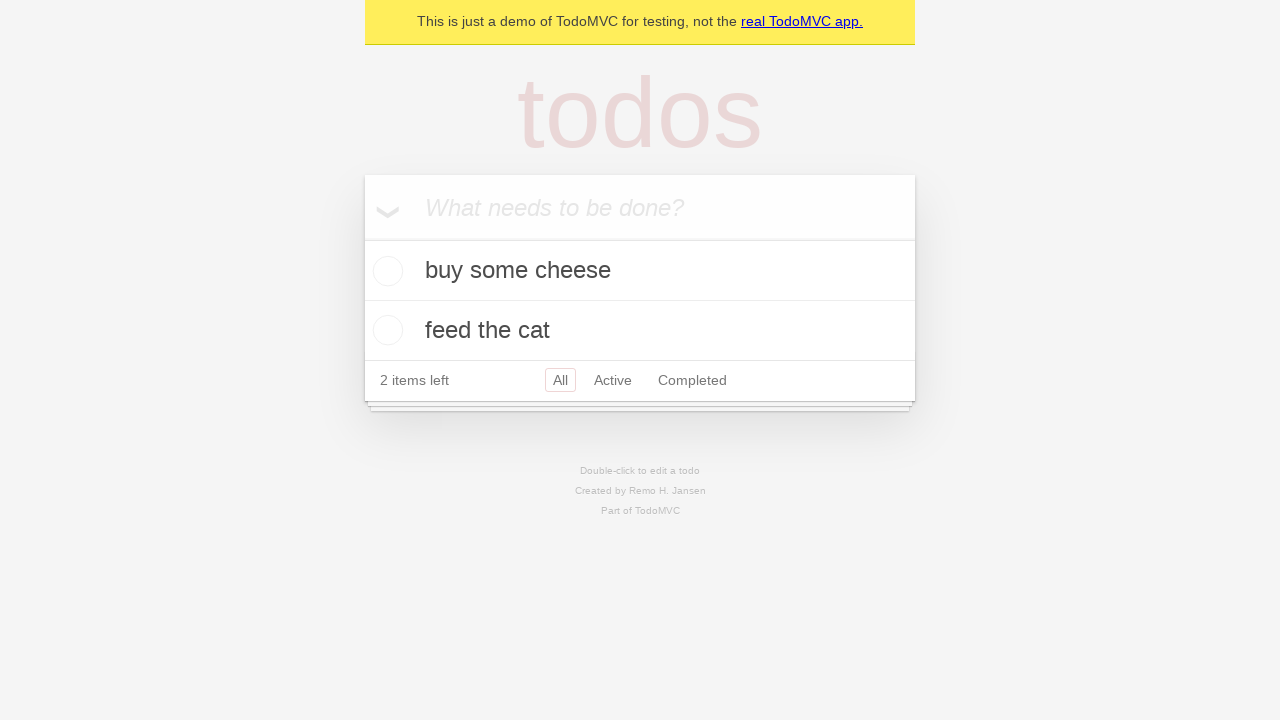

Filled todo input with 'book a doctors appointment' on internal:attr=[placeholder="What needs to be done?"i]
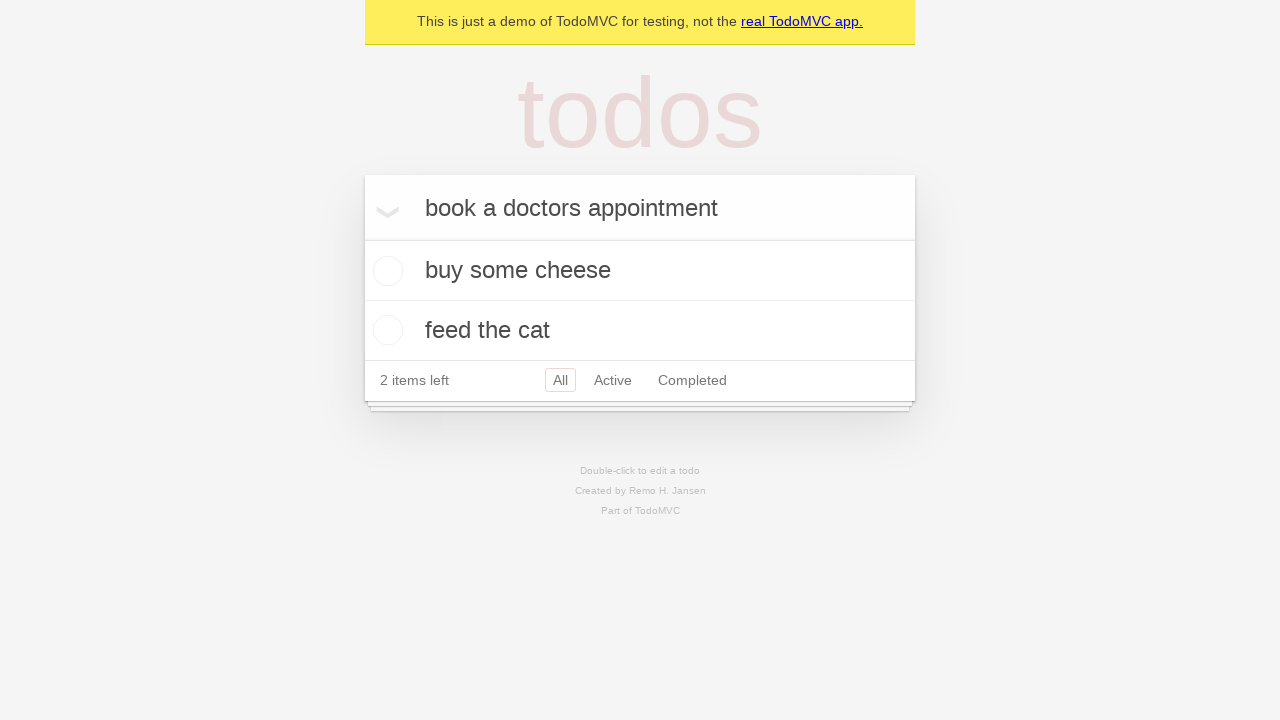

Pressed Enter to create third todo item on internal:attr=[placeholder="What needs to be done?"i]
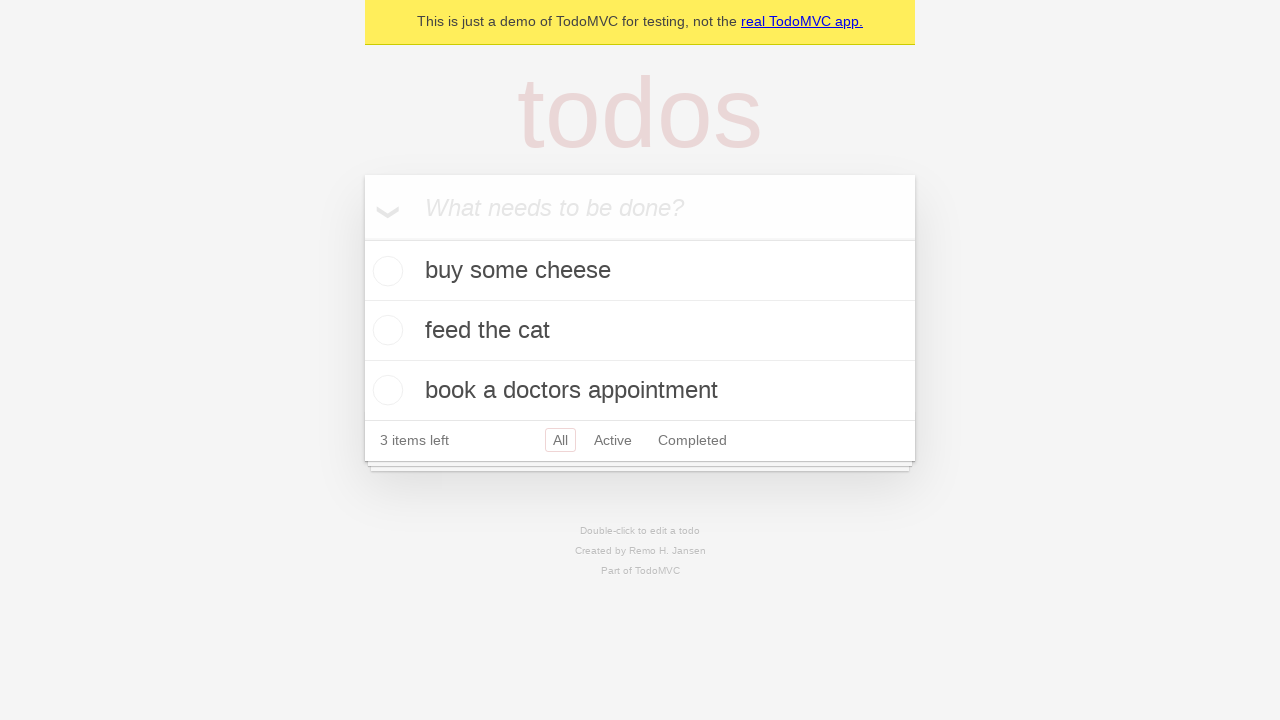

Located all todo items
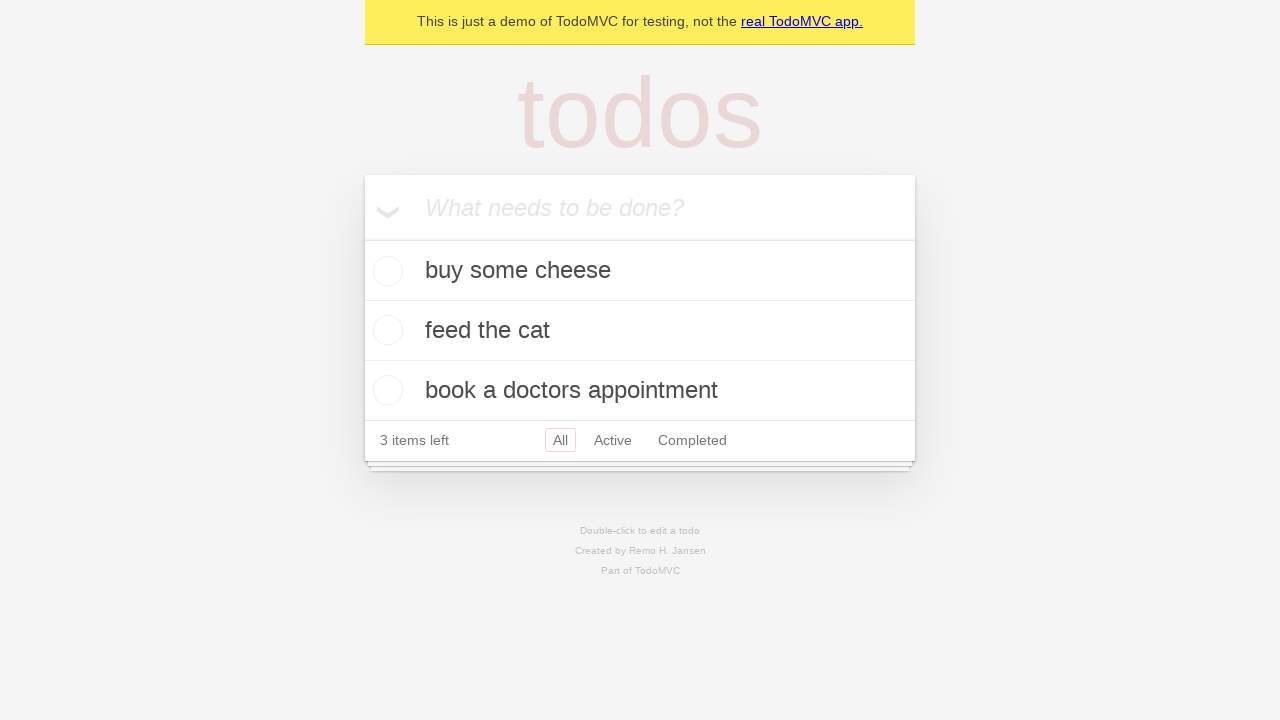

Selected the second todo item
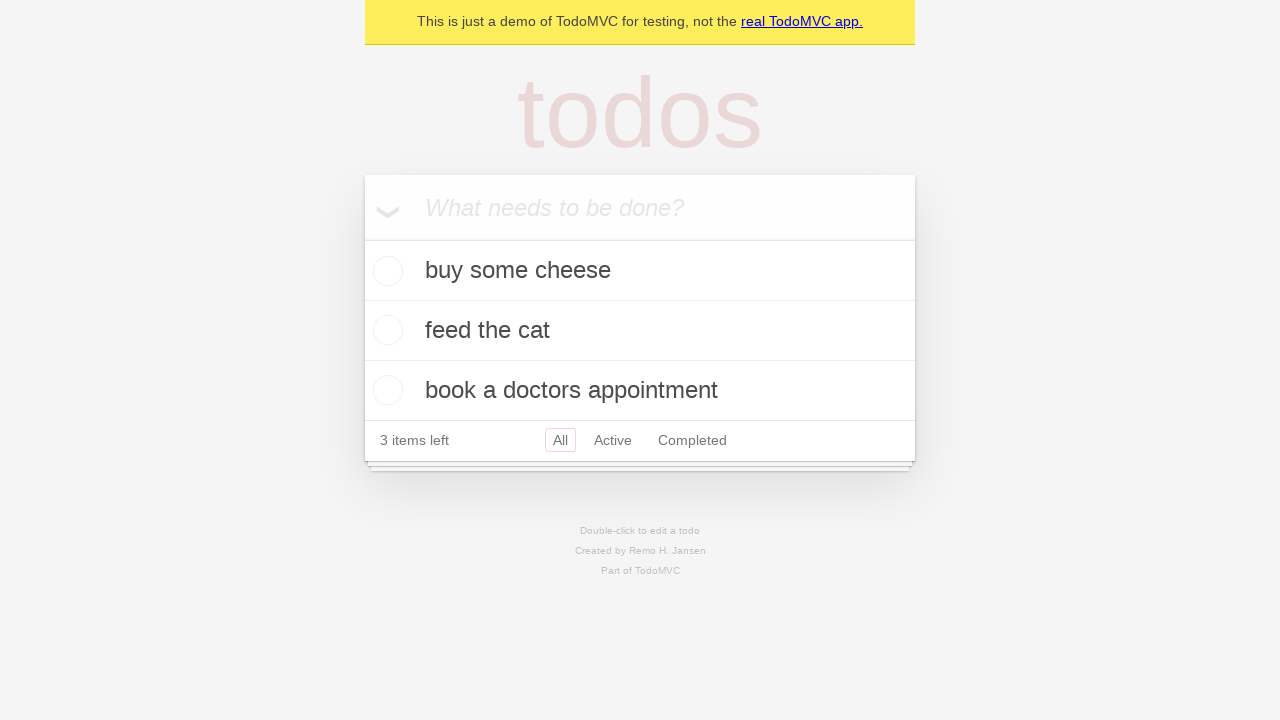

Double-clicked second todo item to enter edit mode at (640, 331) on internal:testid=[data-testid="todo-item"s] >> nth=1
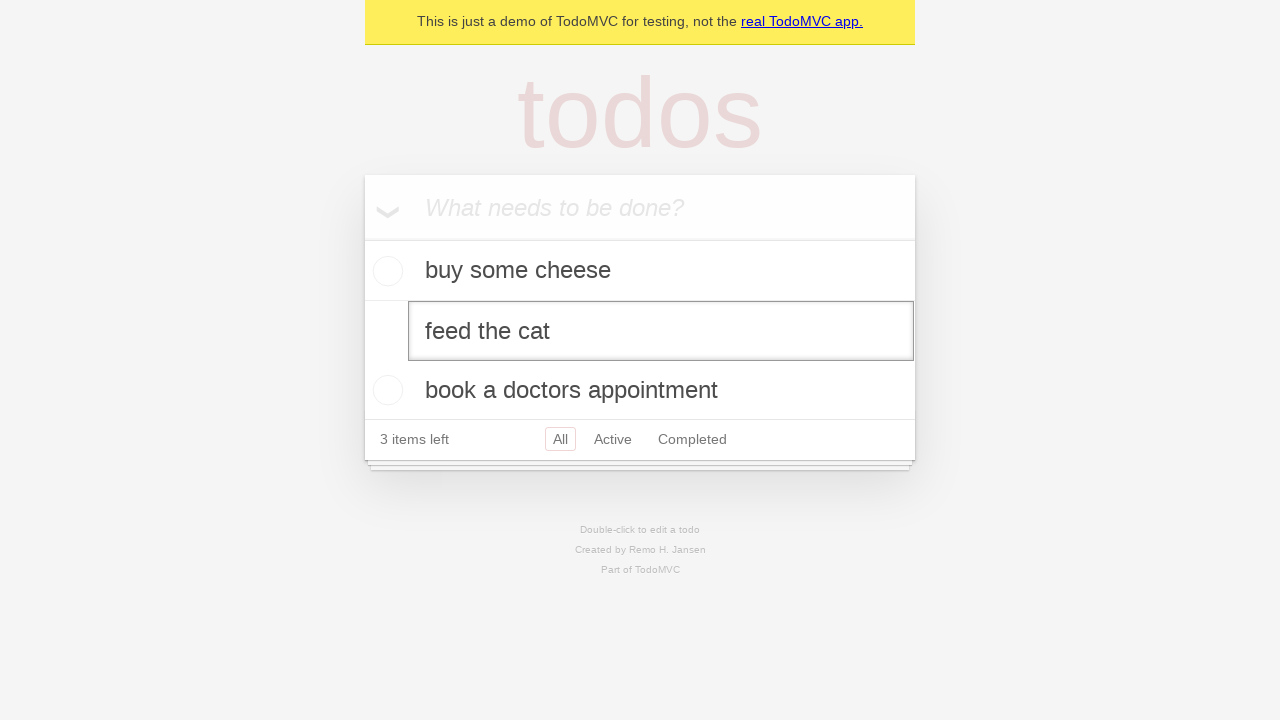

Filled edit textbox with 'buy some sausages' on internal:testid=[data-testid="todo-item"s] >> nth=1 >> internal:role=textbox[nam
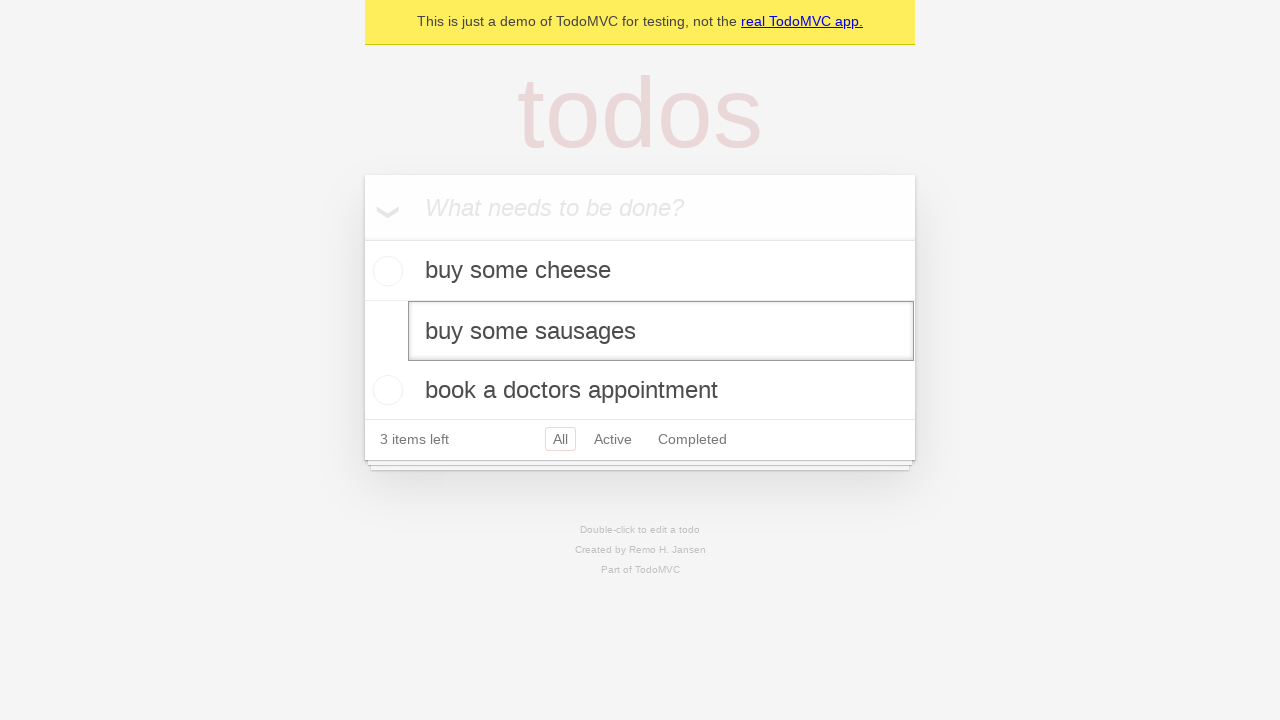

Pressed Enter to confirm the edited todo item on internal:testid=[data-testid="todo-item"s] >> nth=1 >> internal:role=textbox[nam
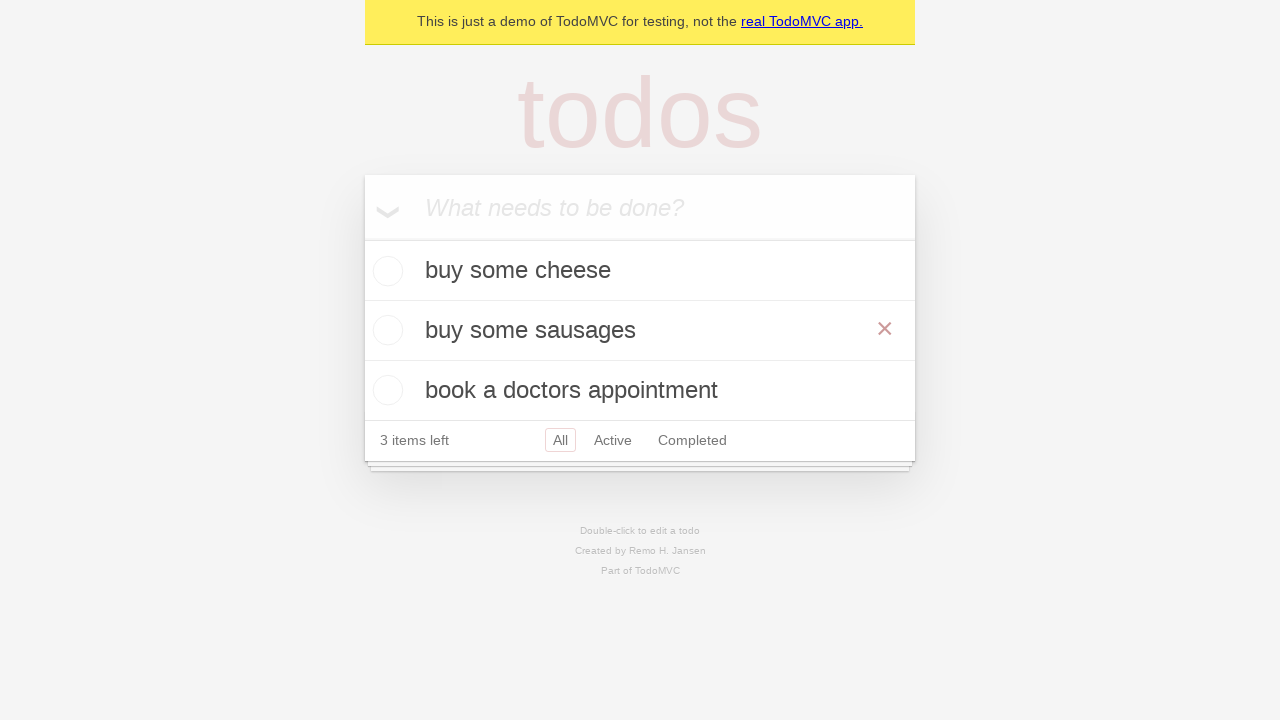

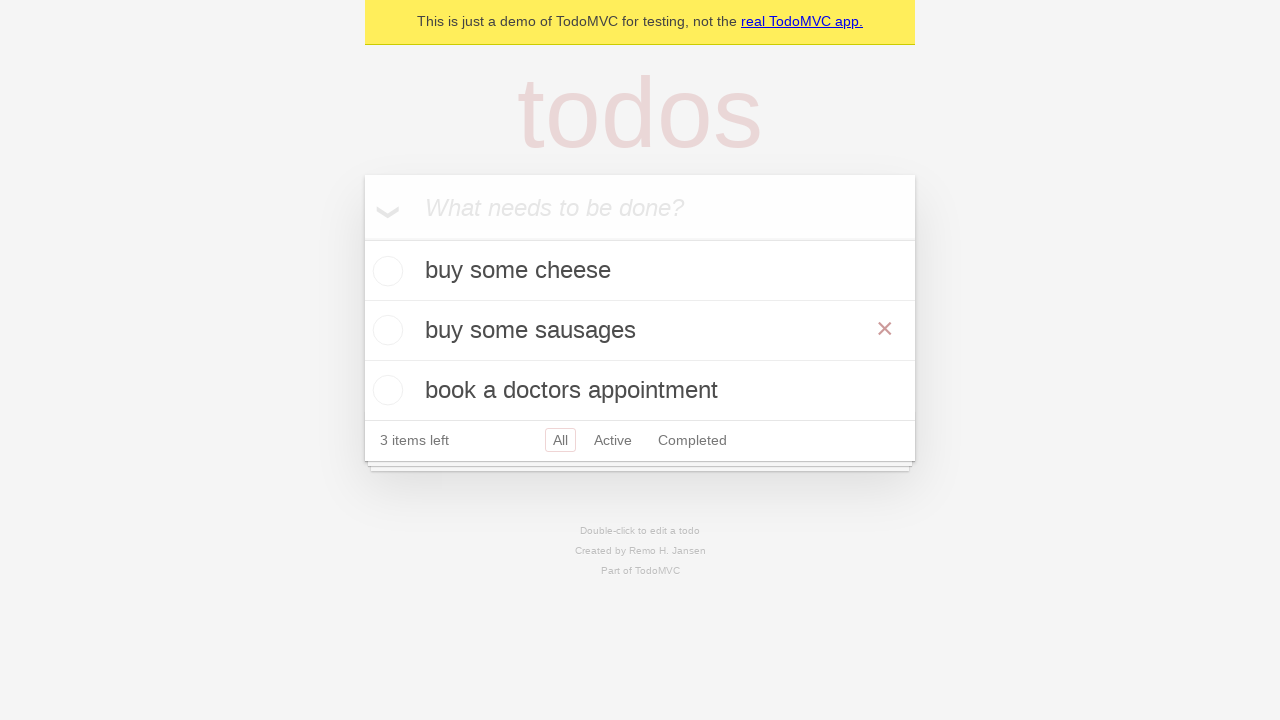